Navigates to the Nike website homepage and waits for the page to load.

Starting URL: https://www.nike.com

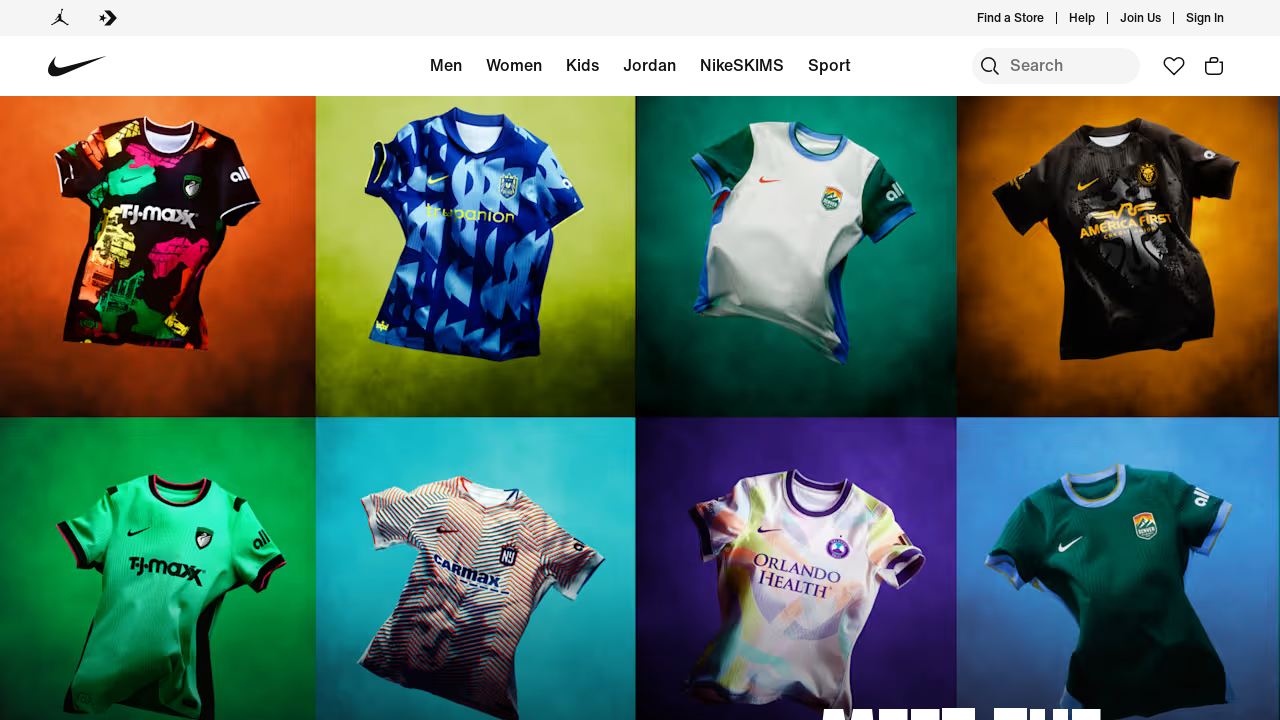

Waited for Nike website homepage to fully load (networkidle state reached)
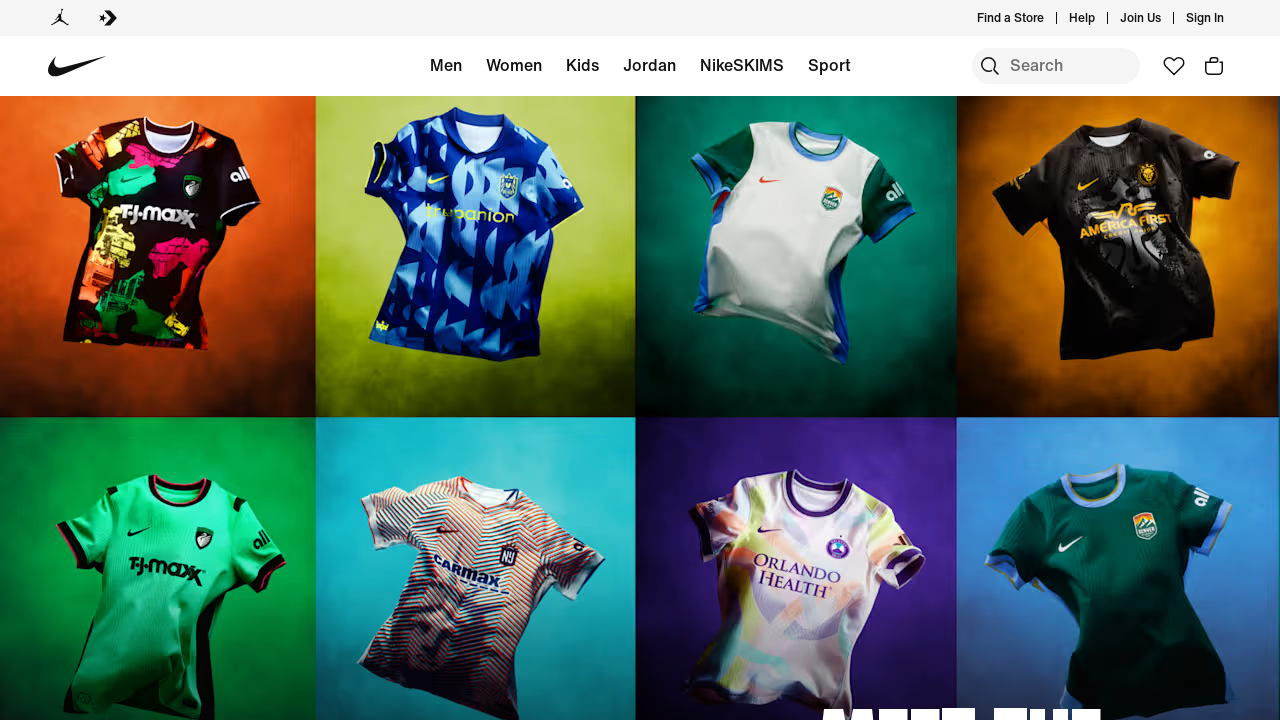

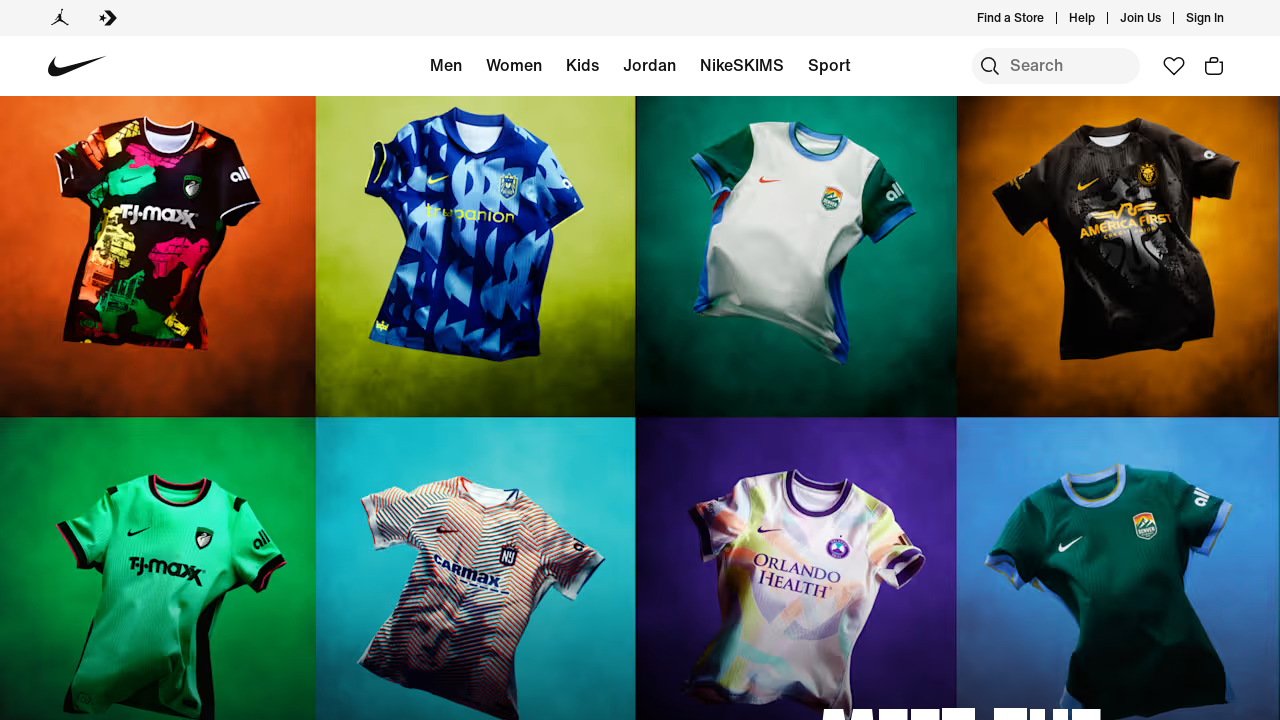